Tests registration form elements by verifying the First Name field is displayed and enabled, then tests gender radio button selection by clicking Male and Female options and verifying their selected states.

Starting URL: https://demo.automationtesting.in/Register.html

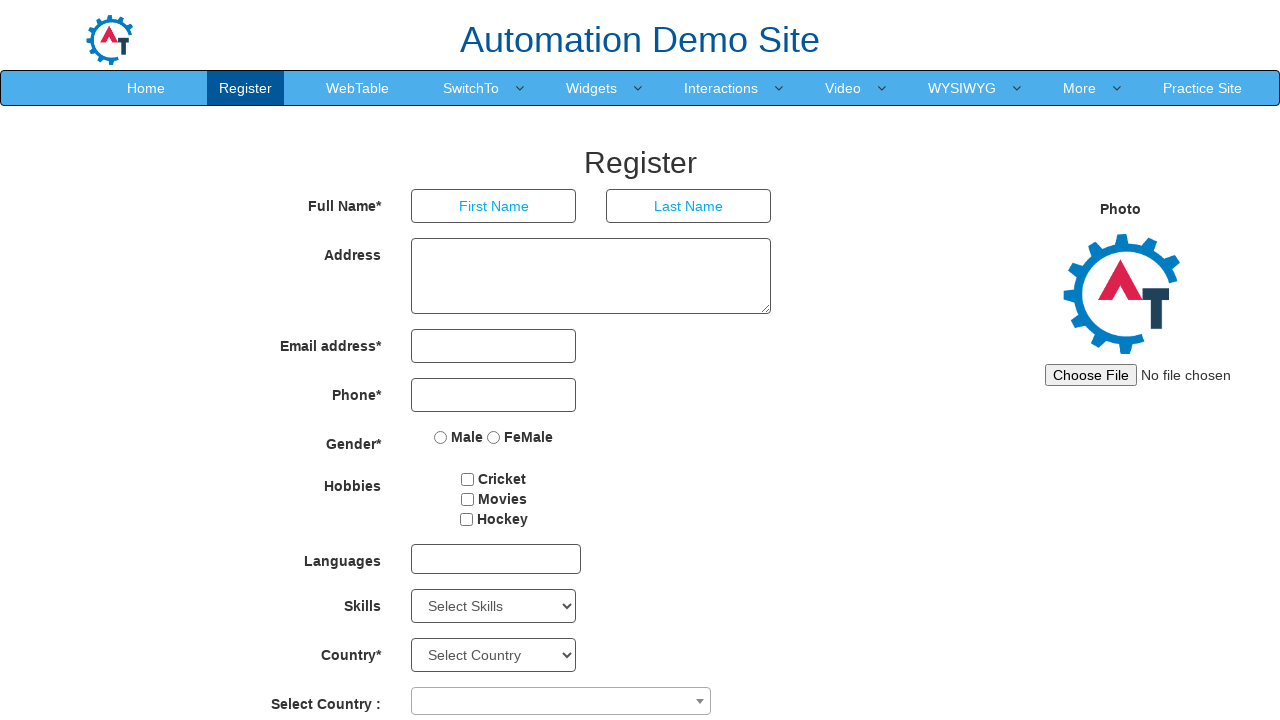

Waited for First Name field to be visible
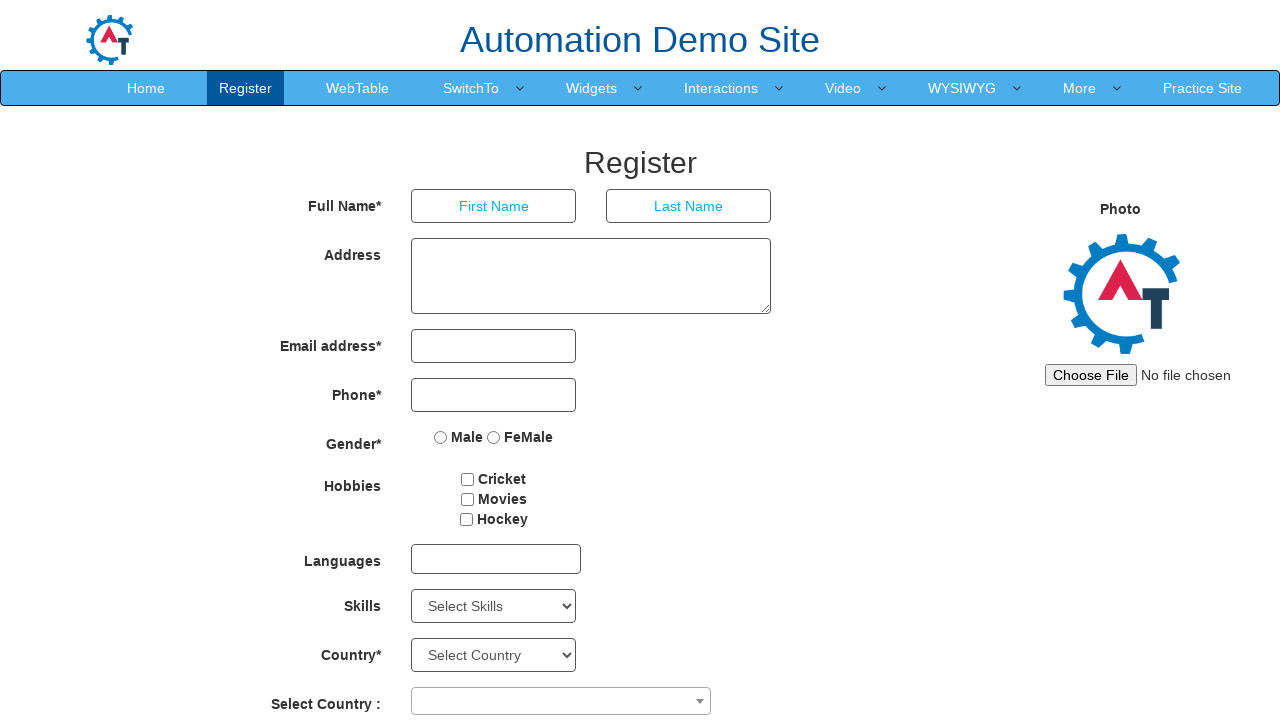

Verified First Name field is displayed
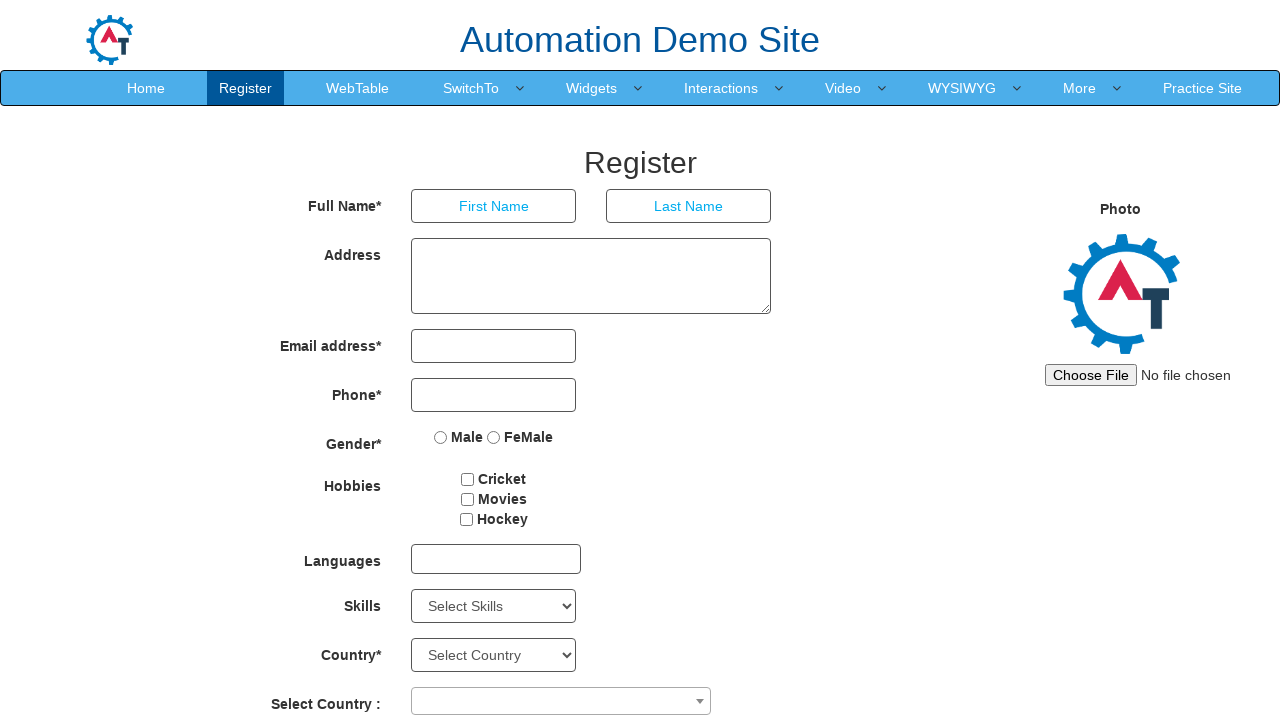

Verified First Name field is enabled
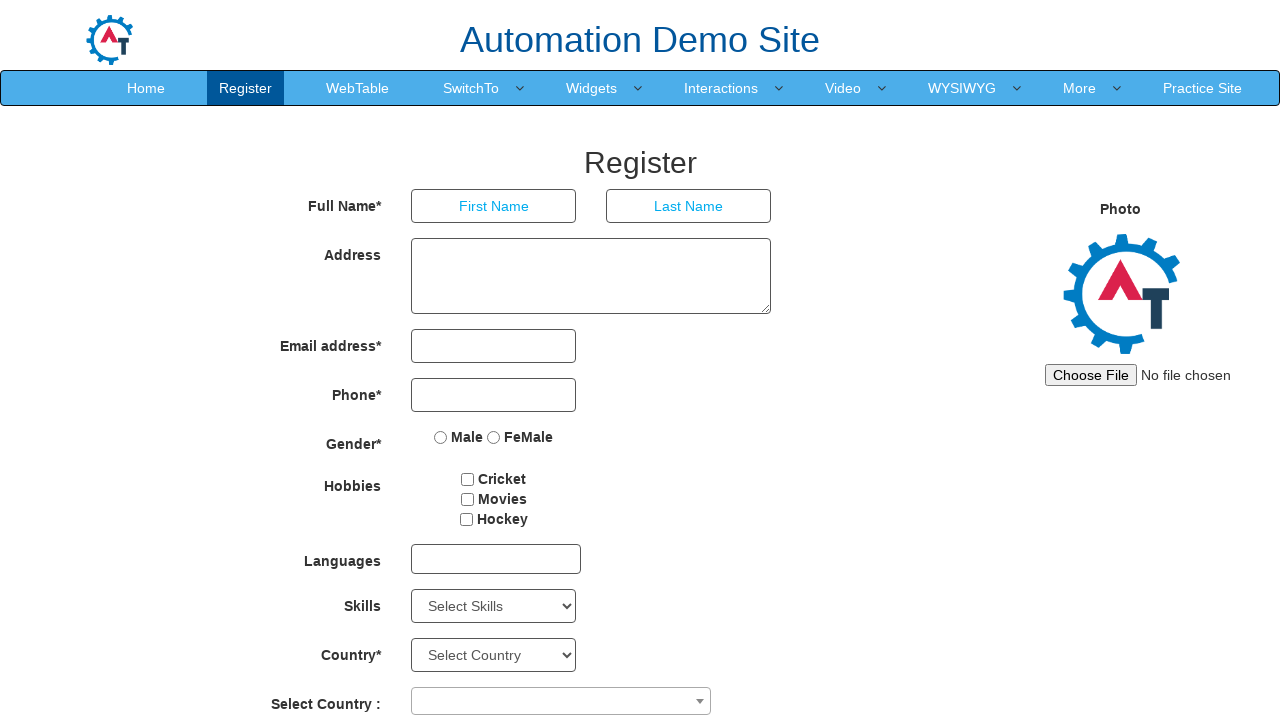

Located Male and Female radio buttons
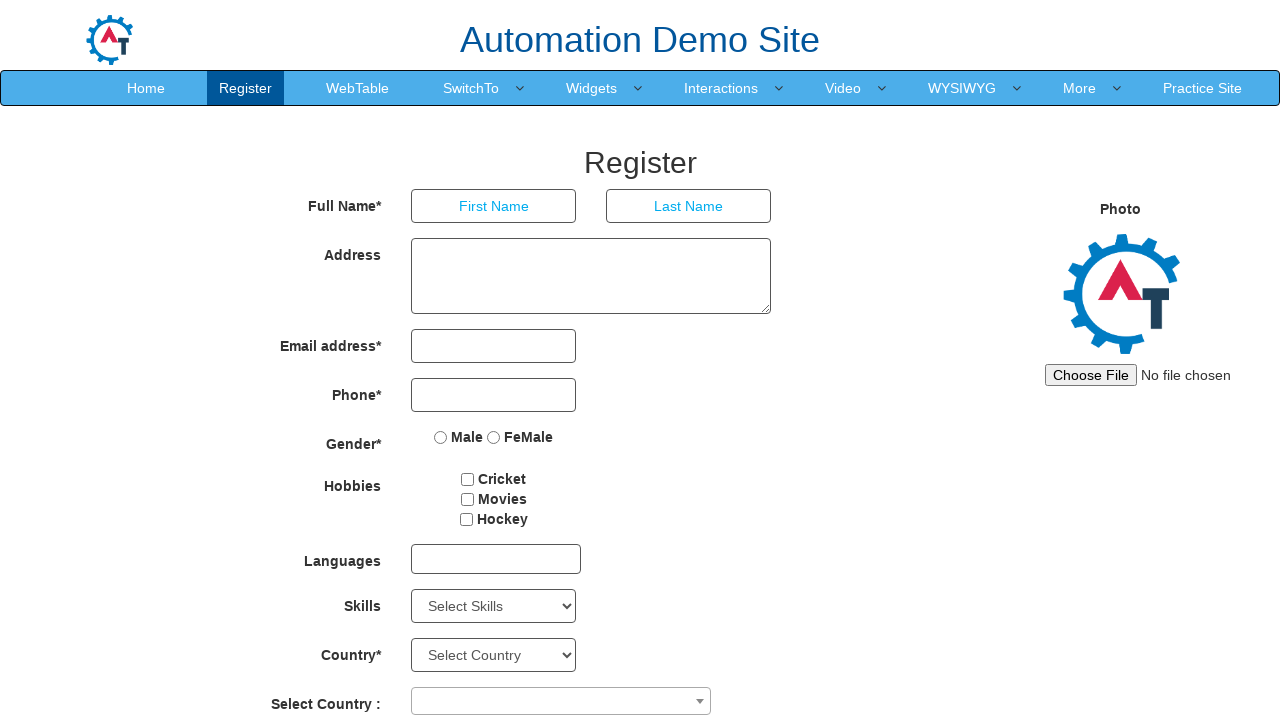

Clicked Male radio button at (441, 437) on input[value='Male']
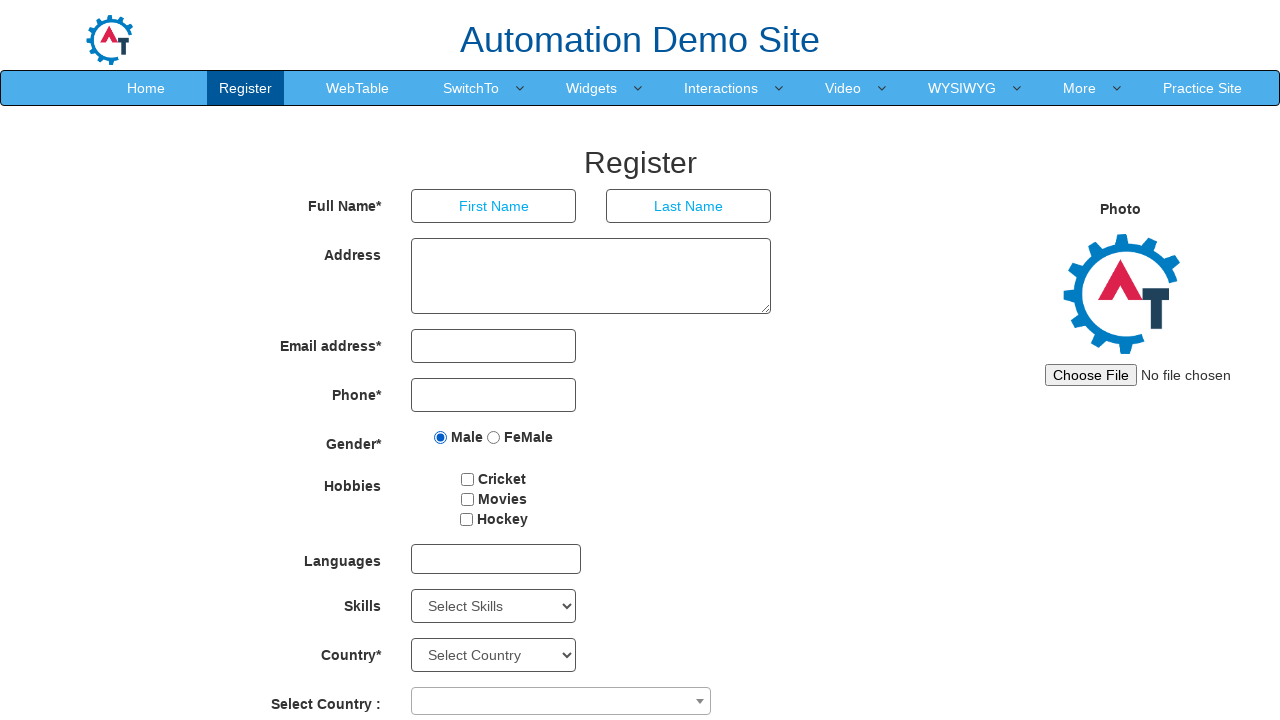

Clicked Female radio button at (494, 437) on input[value='FeMale']
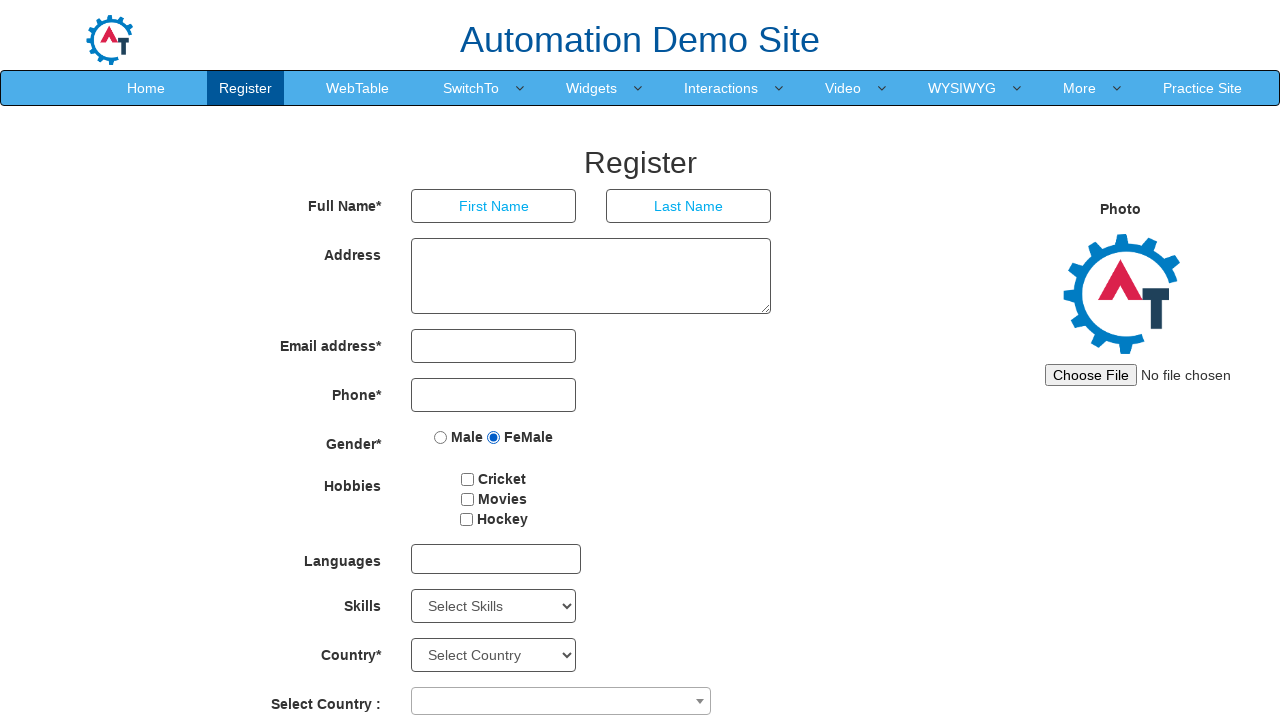

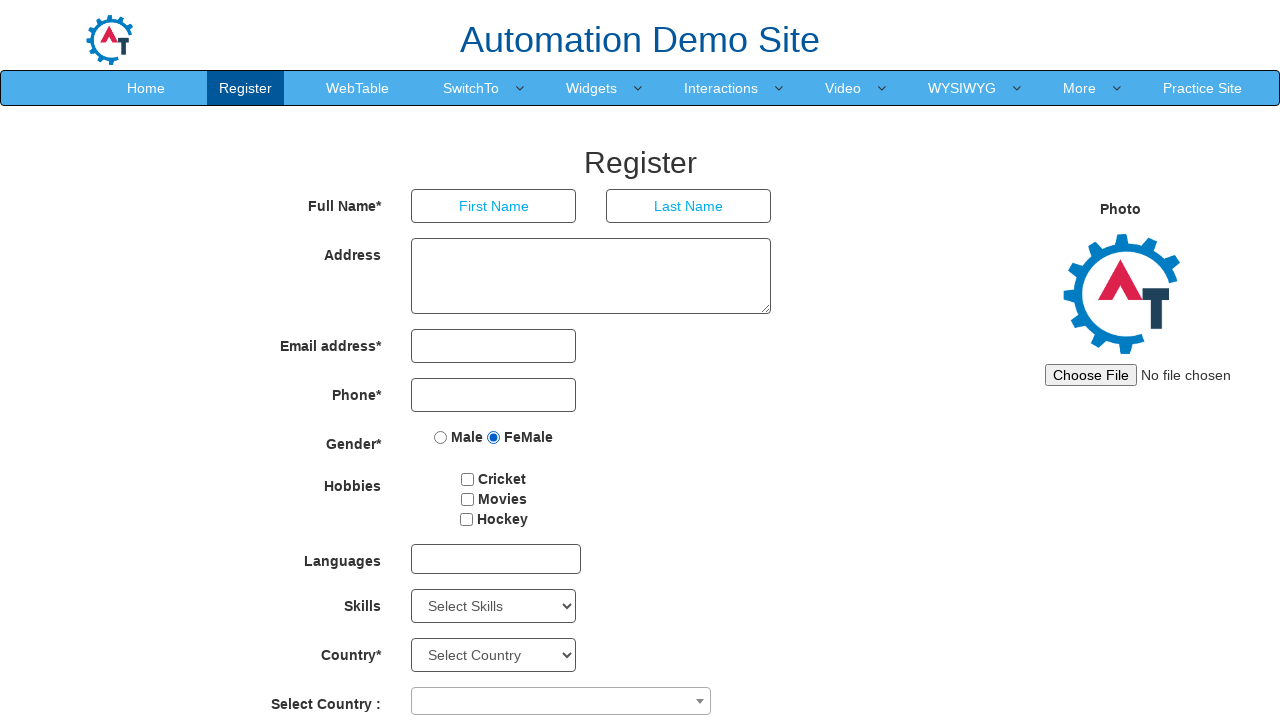